Tests clicking a button that appears after a page load delay

Starting URL: http://www.uitestingplayground.com/

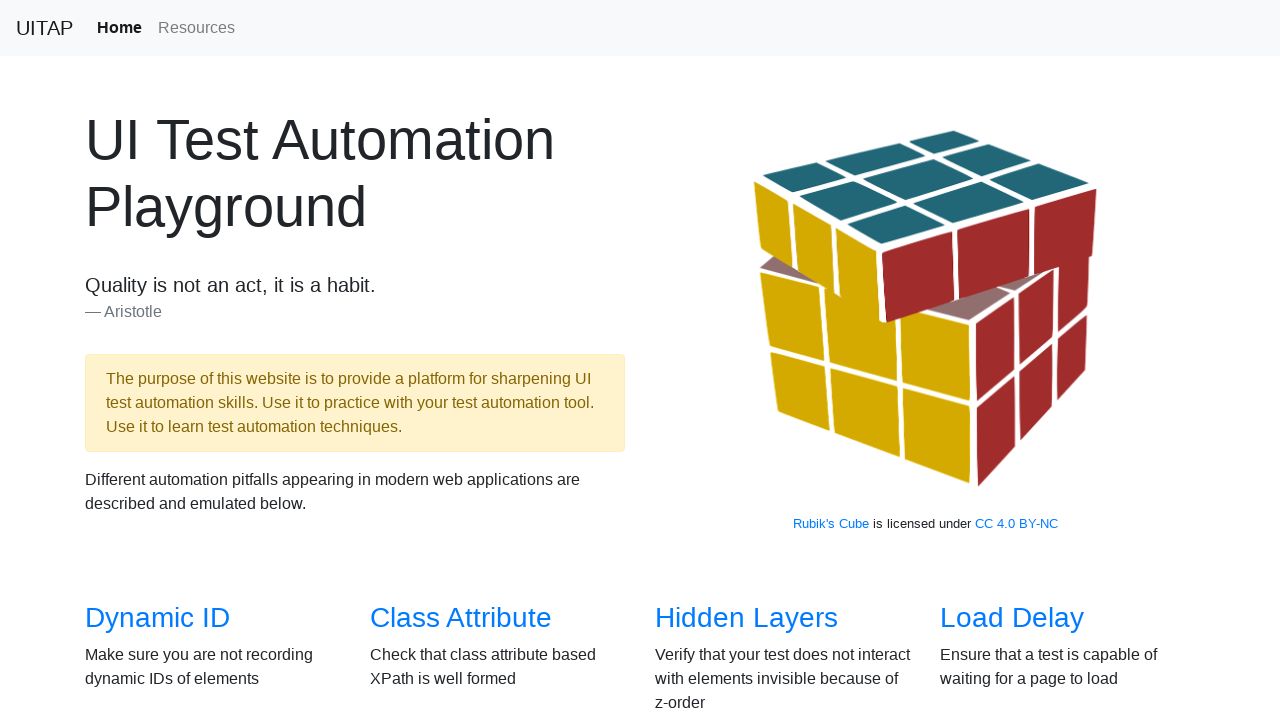

Clicked on 'Load Delay' link at (1012, 618) on internal:role=link[name="Load Delay"i]
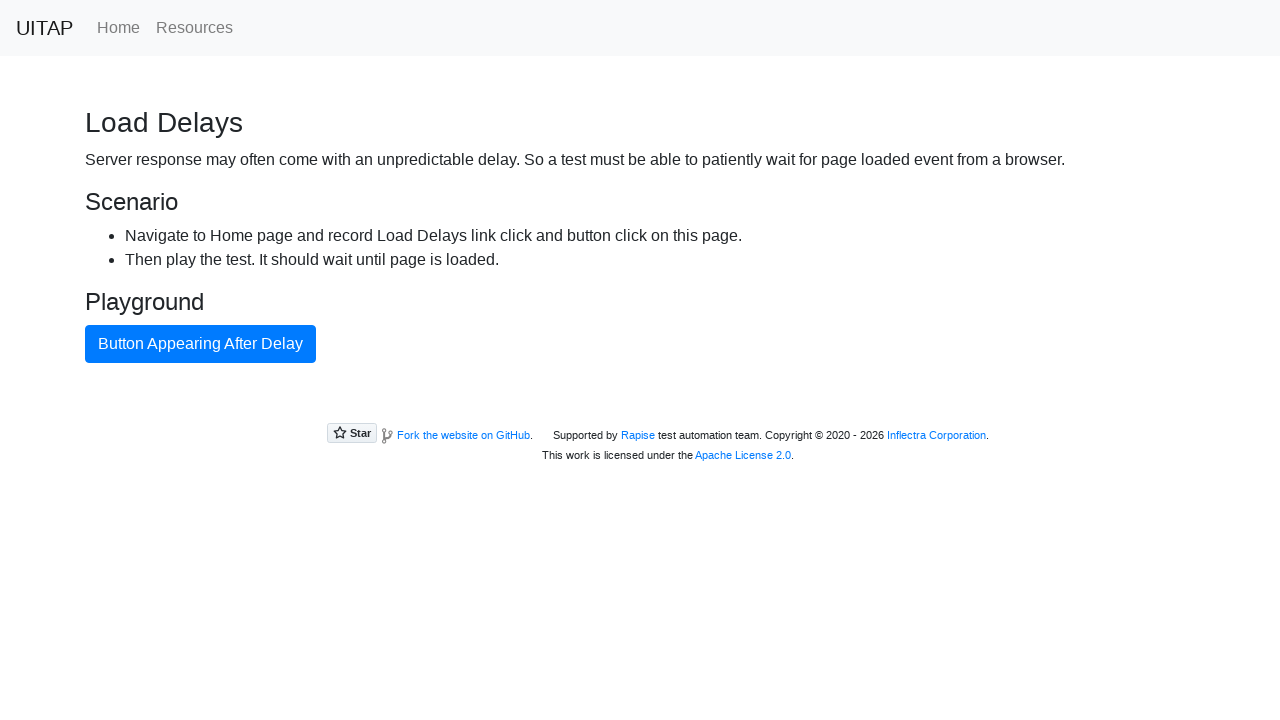

Clicked on 'Button Appearing After Delay' button at (200, 344) on internal:role=button[name="Button Appearing After Delay"i]
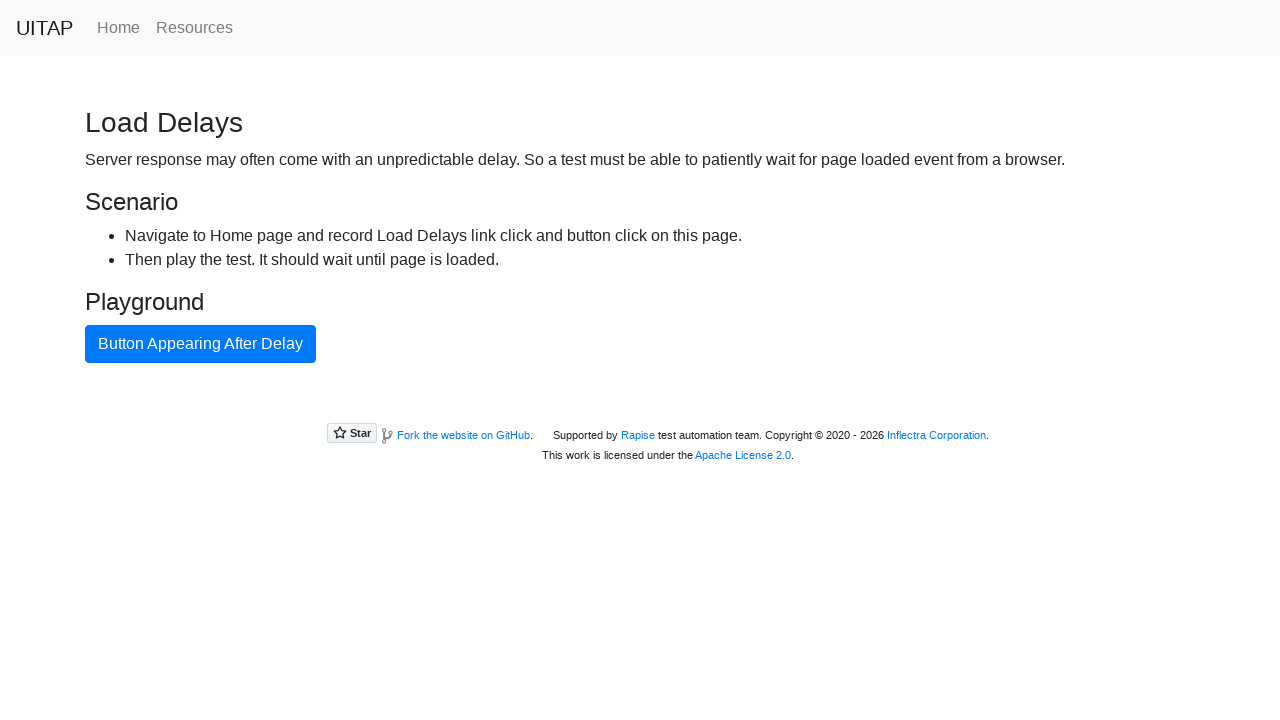

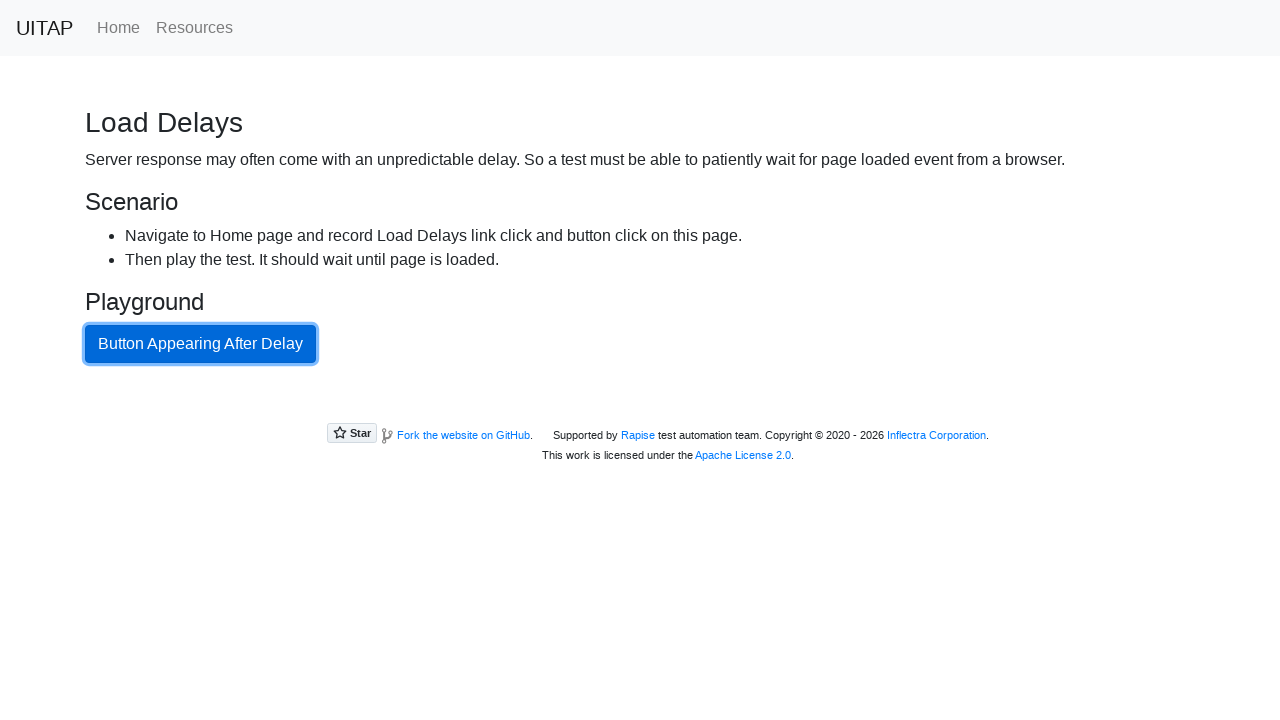